Tests checkbox functionality by clicking on multiple checkboxes, verifying they can be selected and deselected

Starting URL: https://kristinek.github.io/site/examples/actions

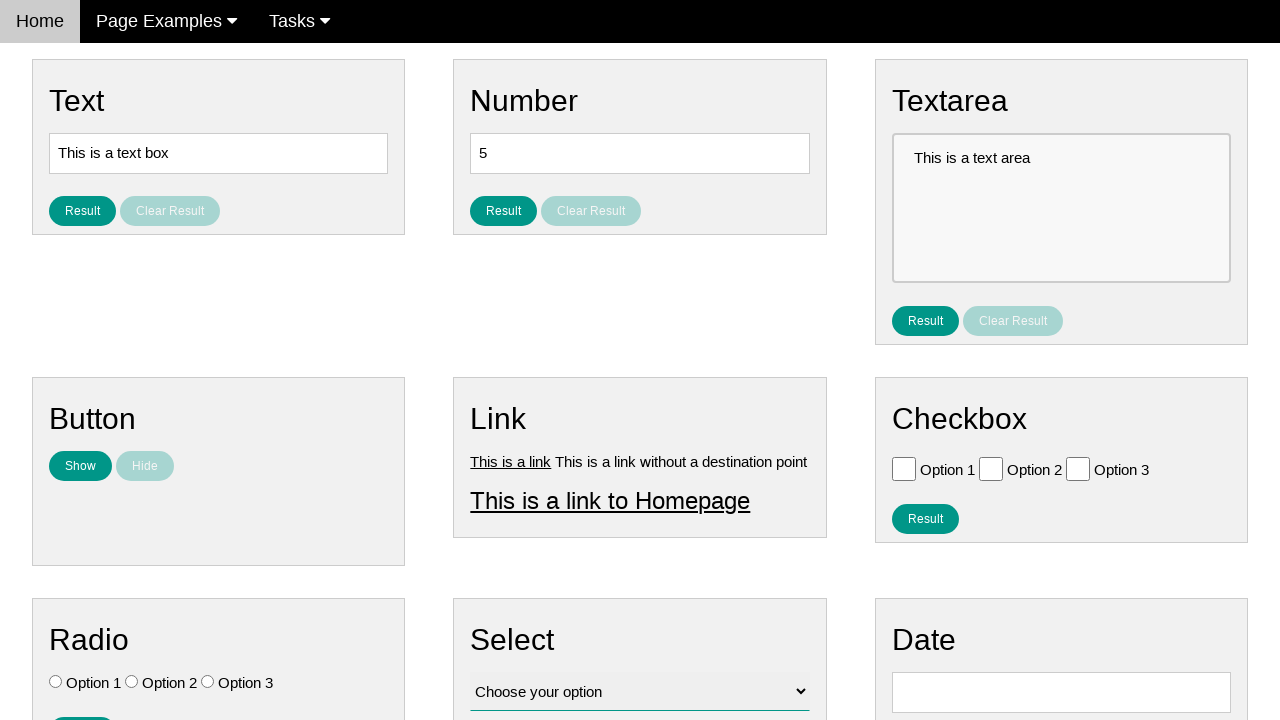

Clicked first checkbox to select it at (904, 468) on input#vfb-6-0
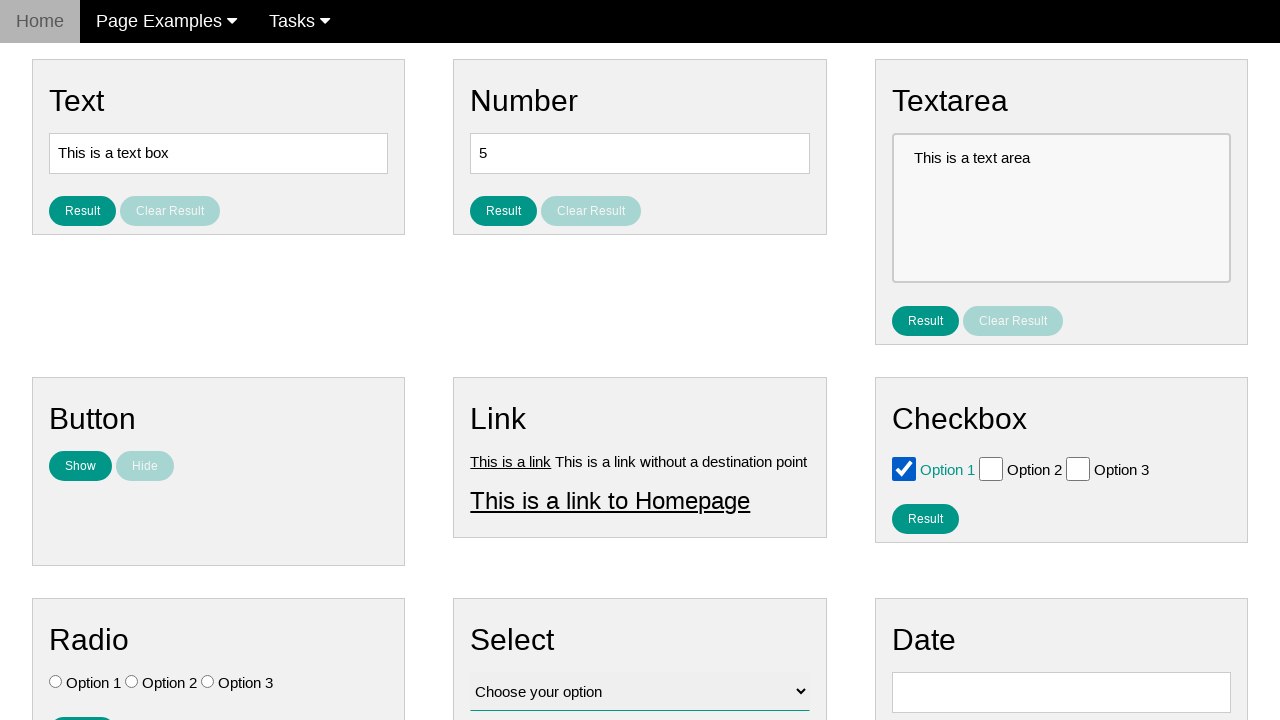

Clicked first checkbox again to deselect it at (904, 468) on input#vfb-6-0
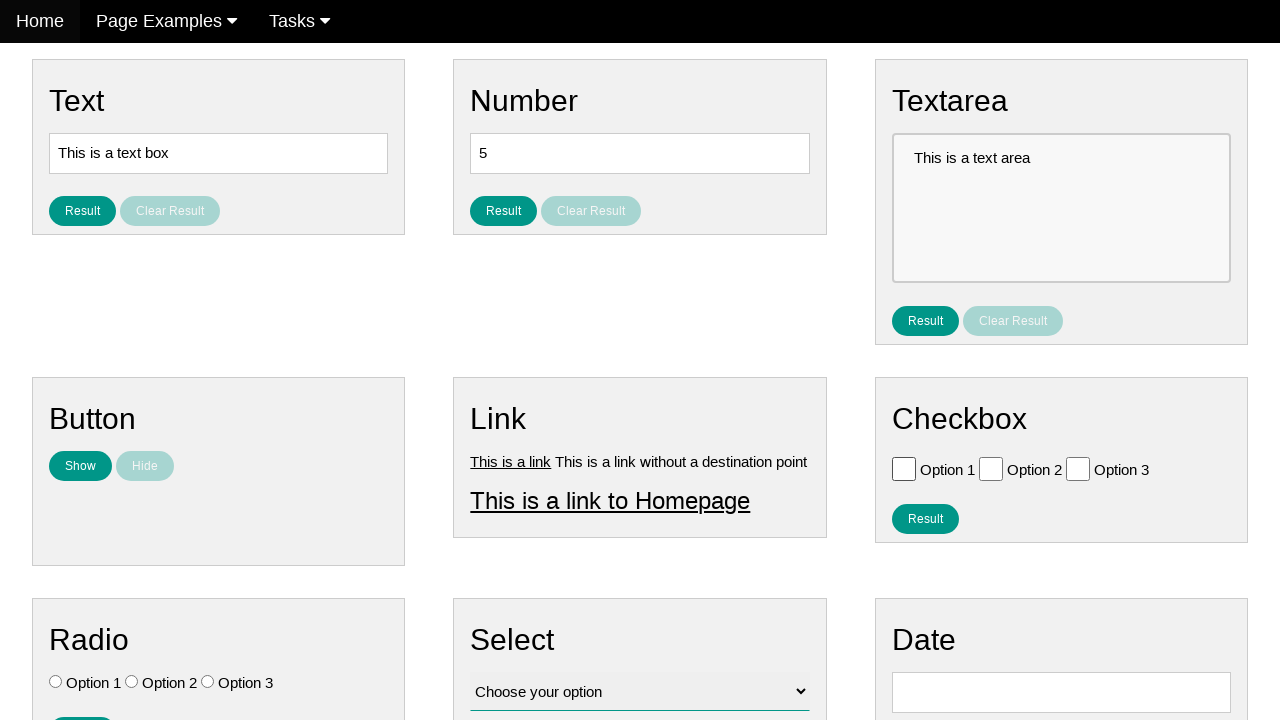

Clicked second checkbox to select it at (991, 468) on input#vfb-6-1
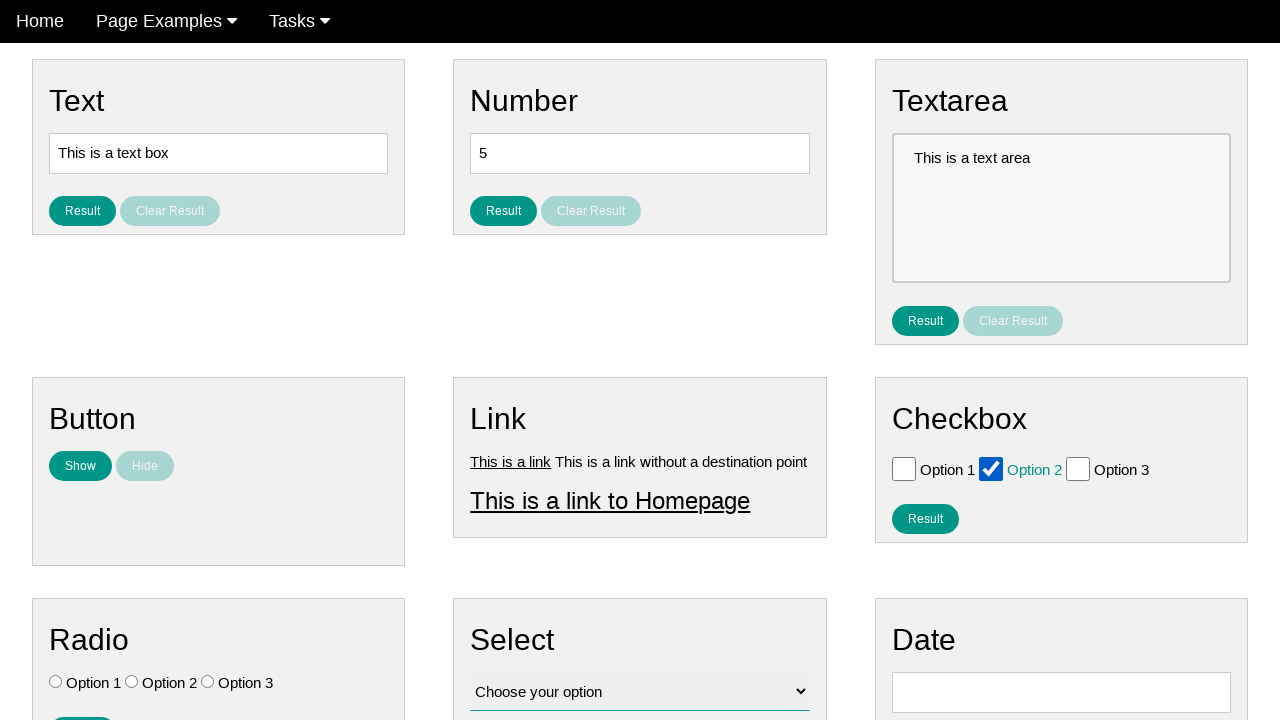

Clicked third checkbox to select it at (1078, 468) on input#vfb-6-2
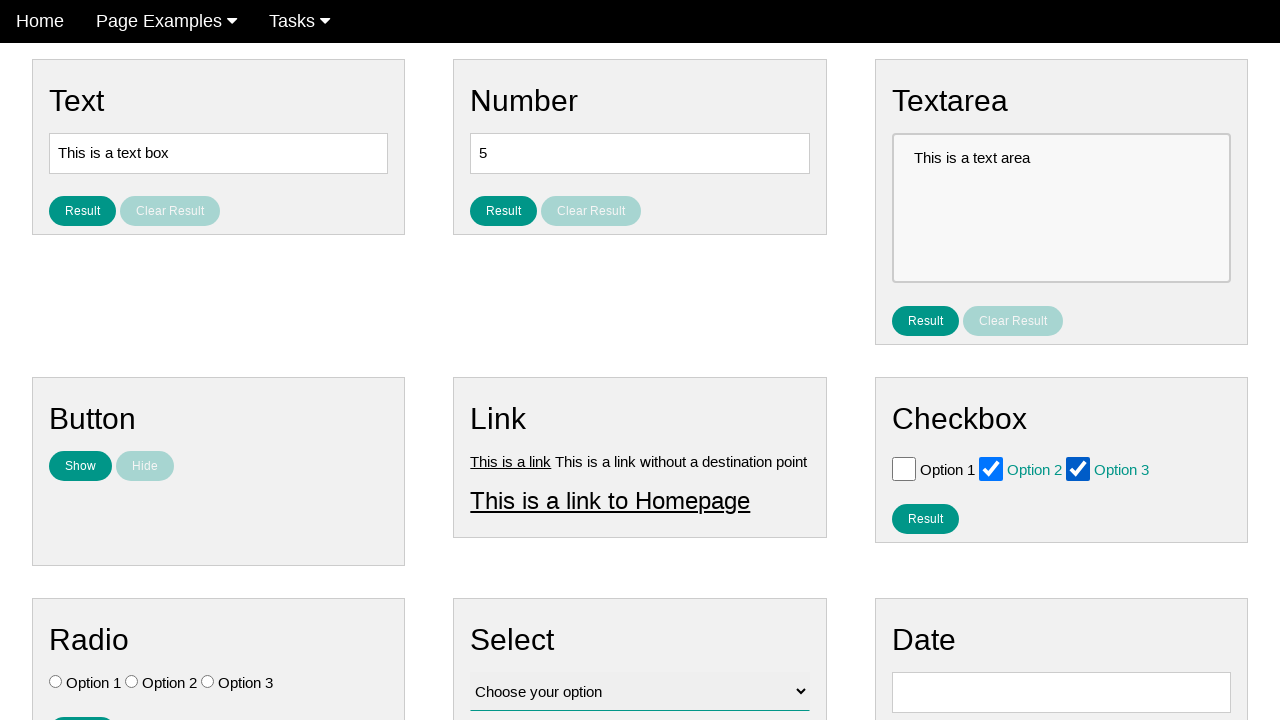

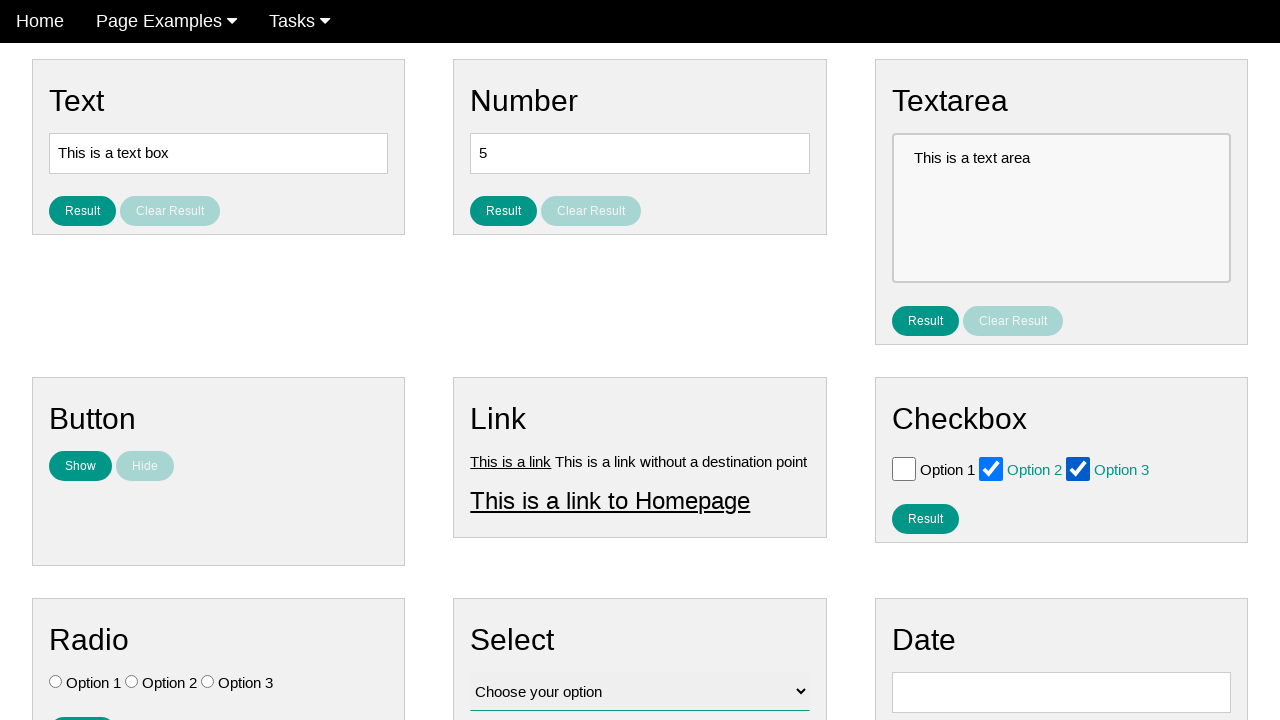